Tests navigation on a practice automation page by locating footer links, opening multiple links in new tabs using Ctrl+Click, and switching between the opened tabs to verify they load properly.

Starting URL: https://rahulshettyacademy.com/AutomationPractice/

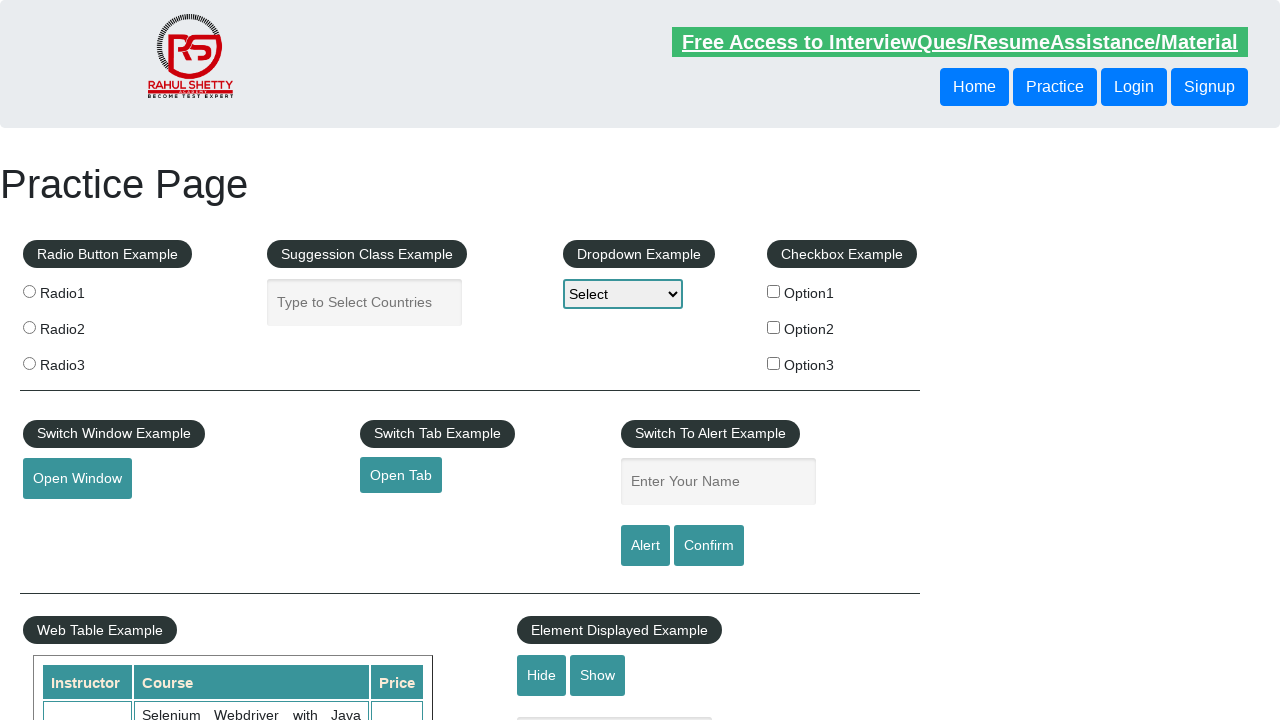

Waited for footer section (#gf-BIG) to load
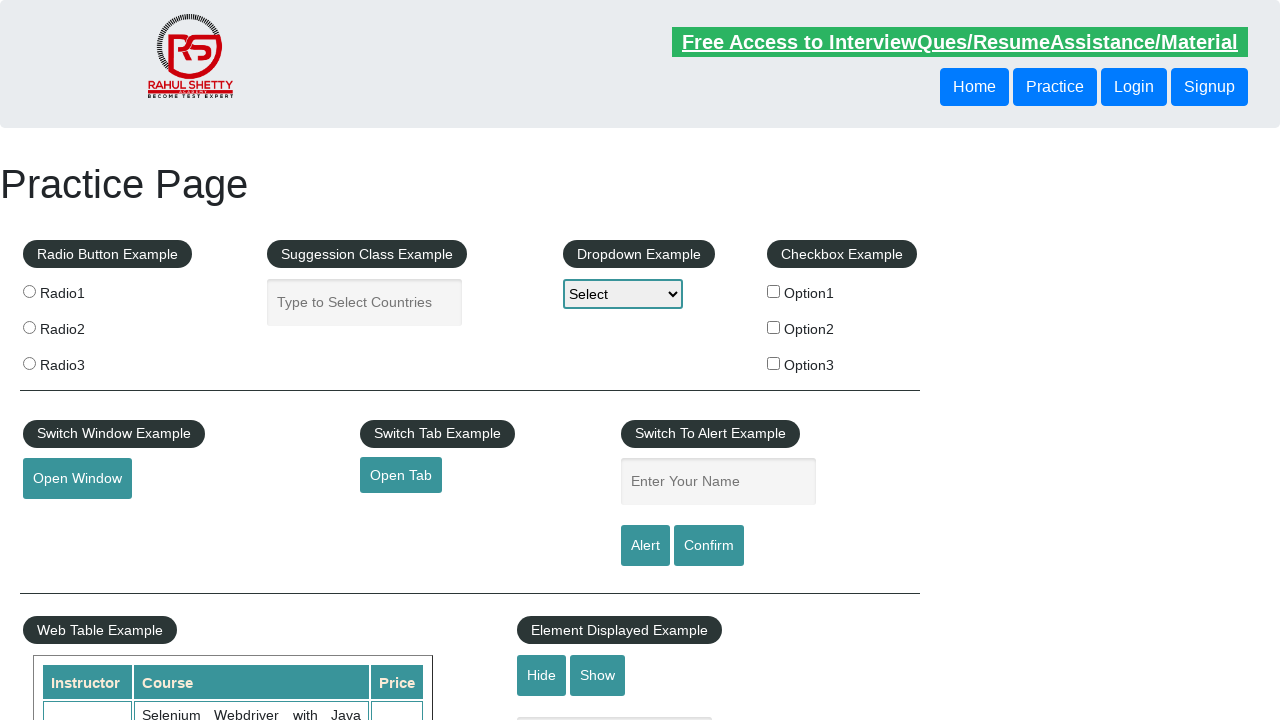

Located footer section element
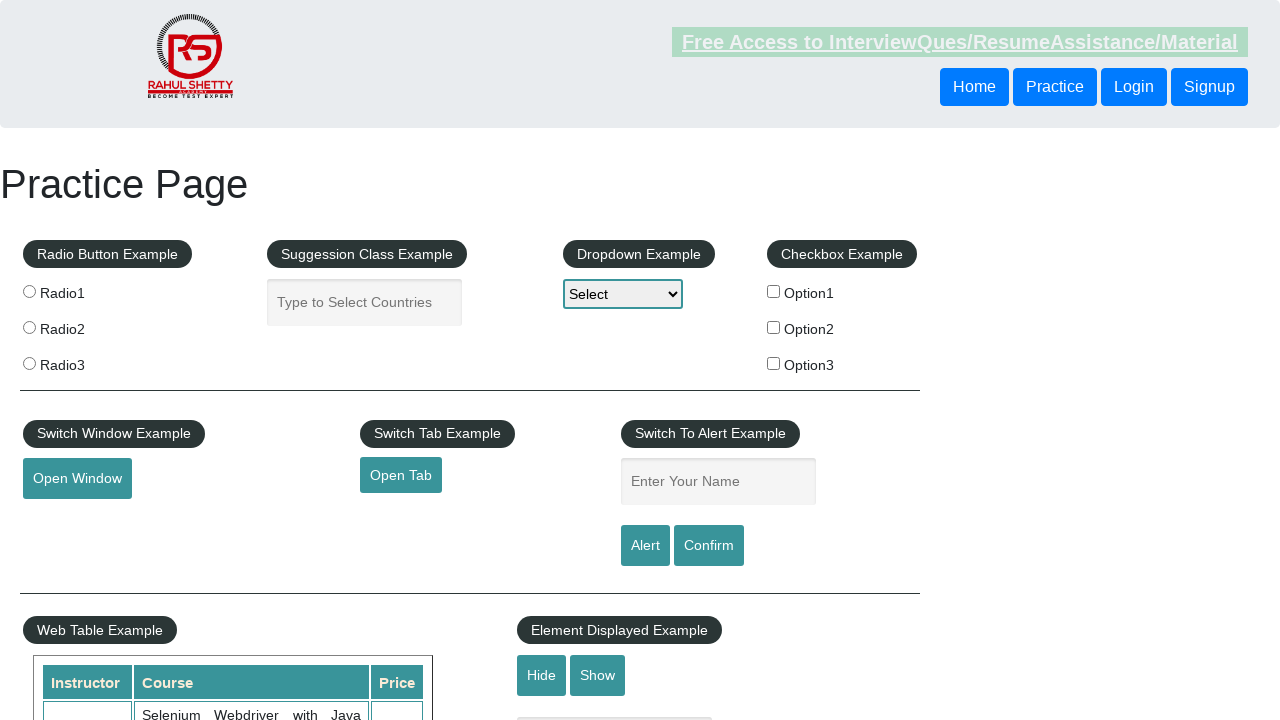

Located first column of footer links
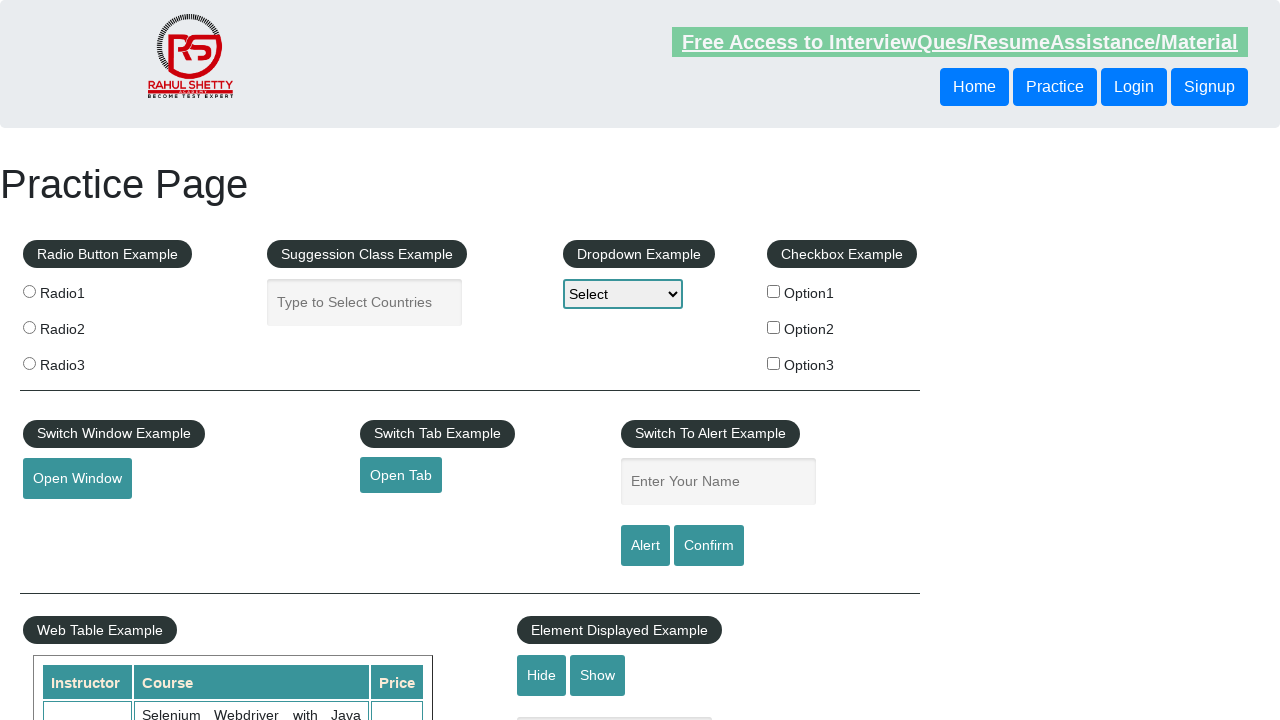

Found 5 links in first column
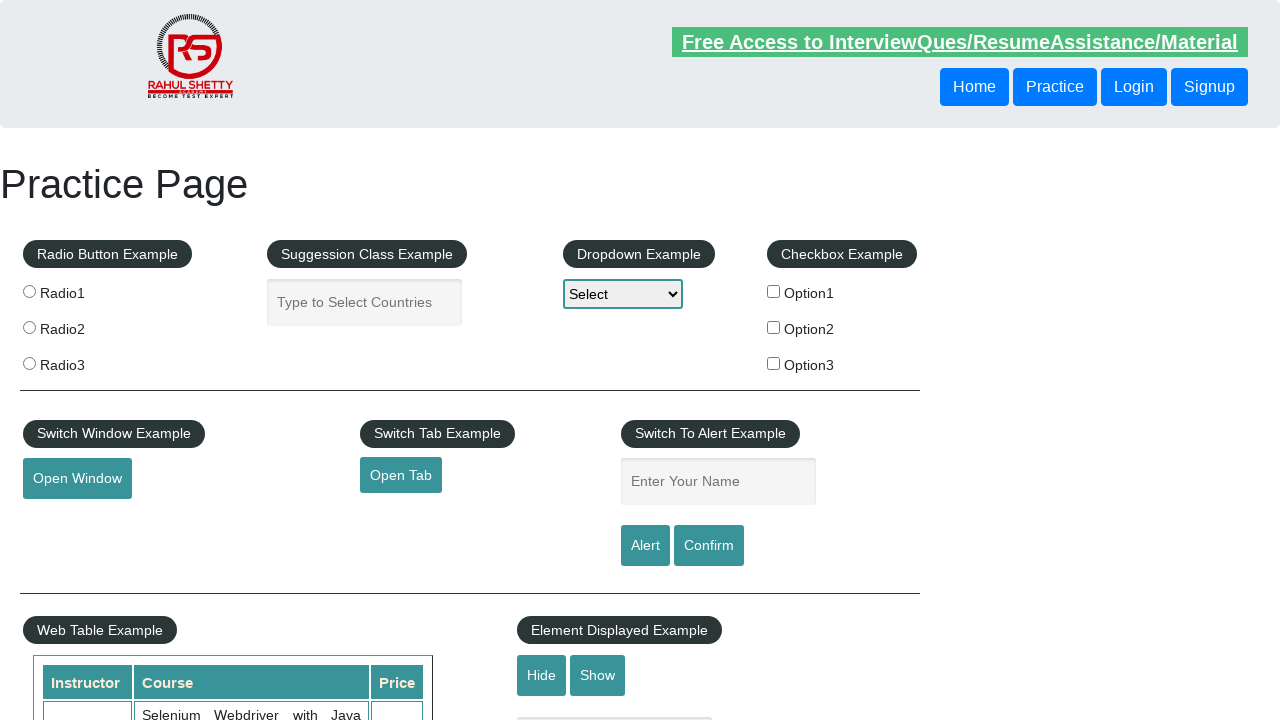

Ctrl+Clicked link #1 to open in new tab at (68, 520) on xpath=//div/table/tbody/tr/td[1]/ul >> a >> nth=1
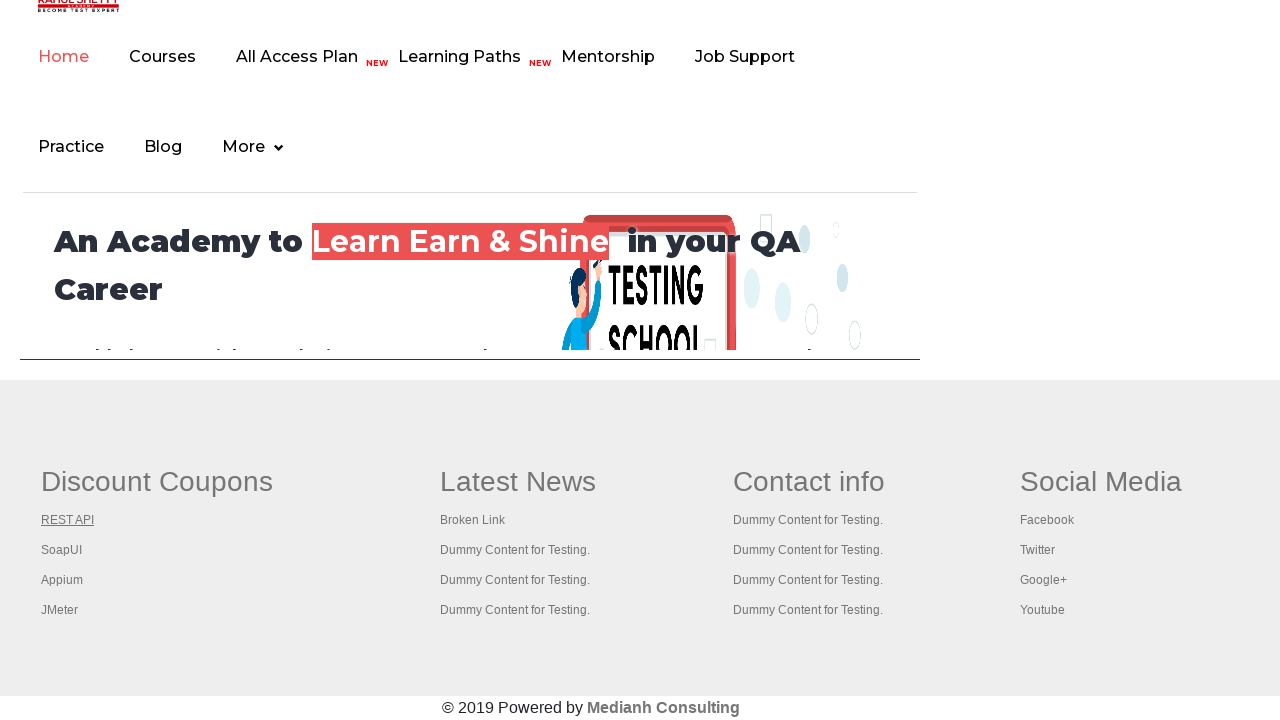

Waited 1000ms after opening link #1
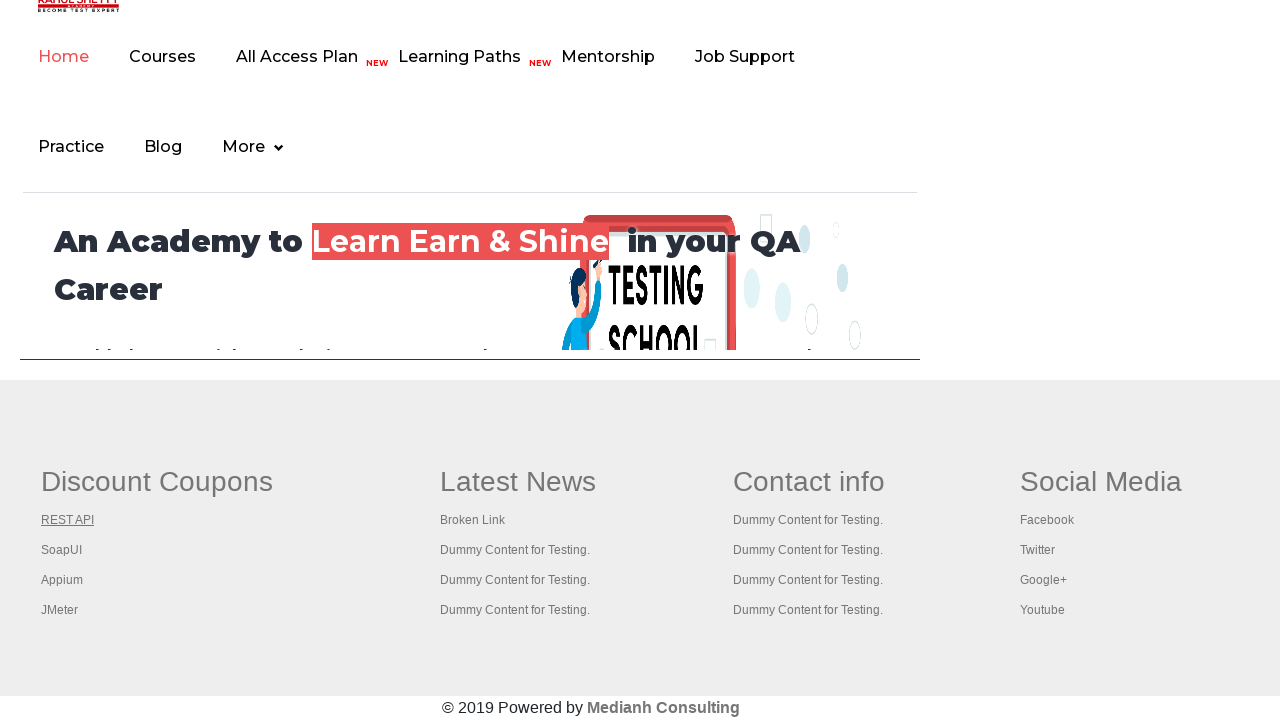

Ctrl+Clicked link #2 to open in new tab at (62, 550) on xpath=//div/table/tbody/tr/td[1]/ul >> a >> nth=2
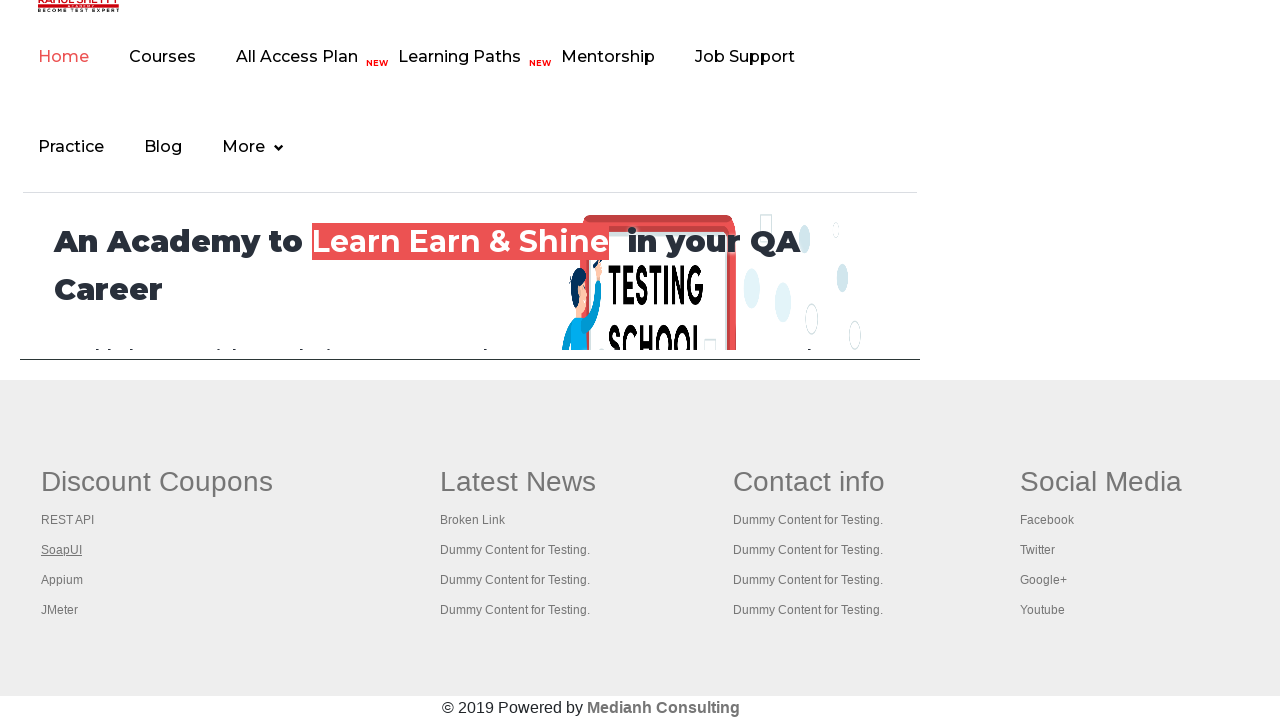

Waited 1000ms after opening link #2
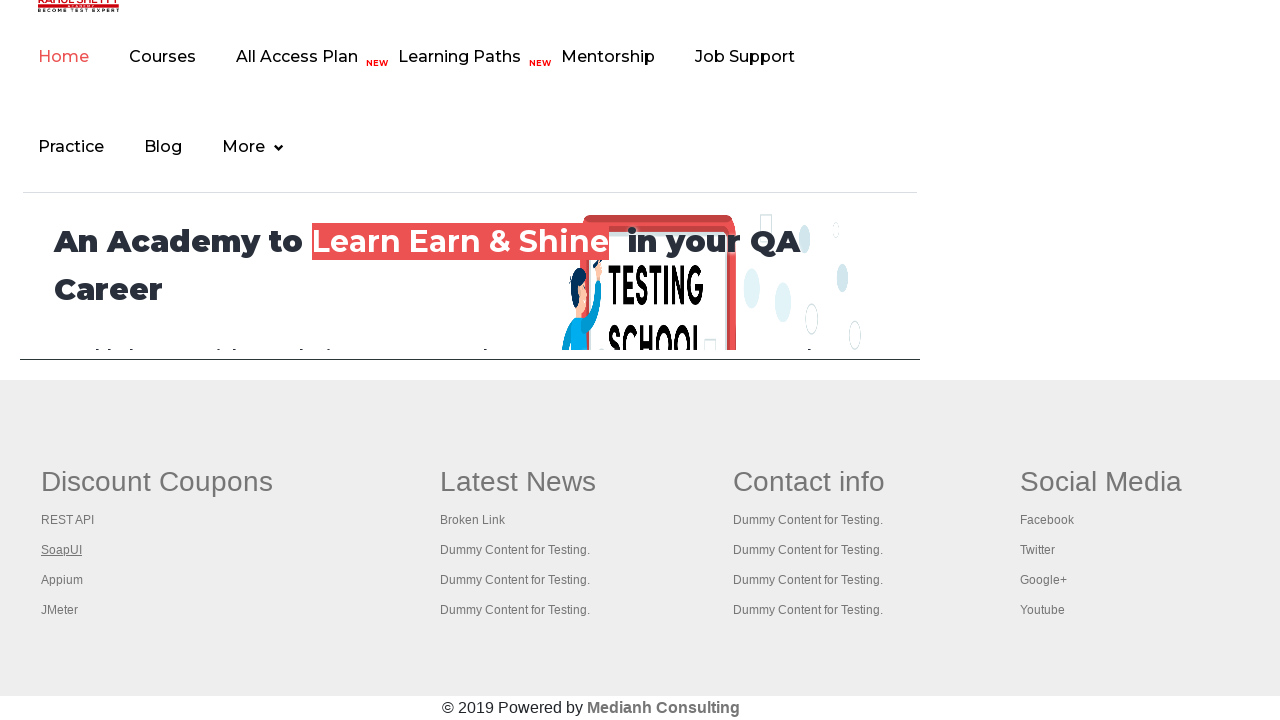

Ctrl+Clicked link #3 to open in new tab at (62, 580) on xpath=//div/table/tbody/tr/td[1]/ul >> a >> nth=3
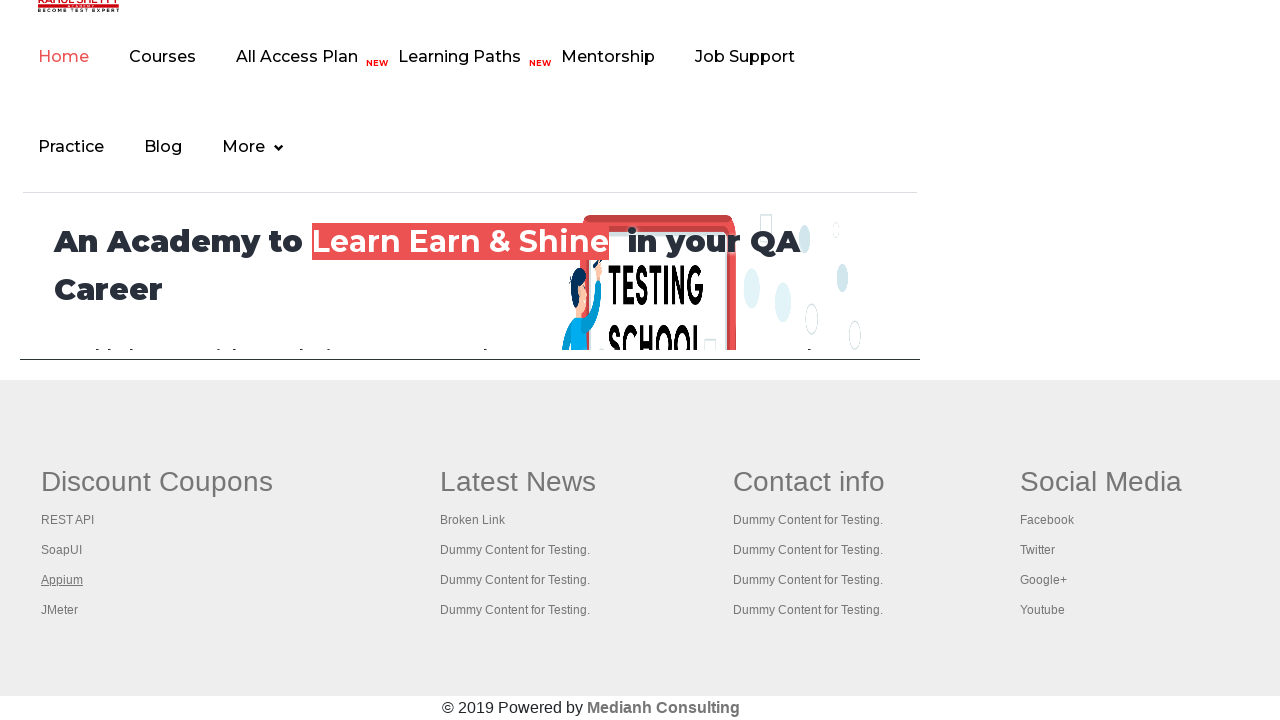

Waited 1000ms after opening link #3
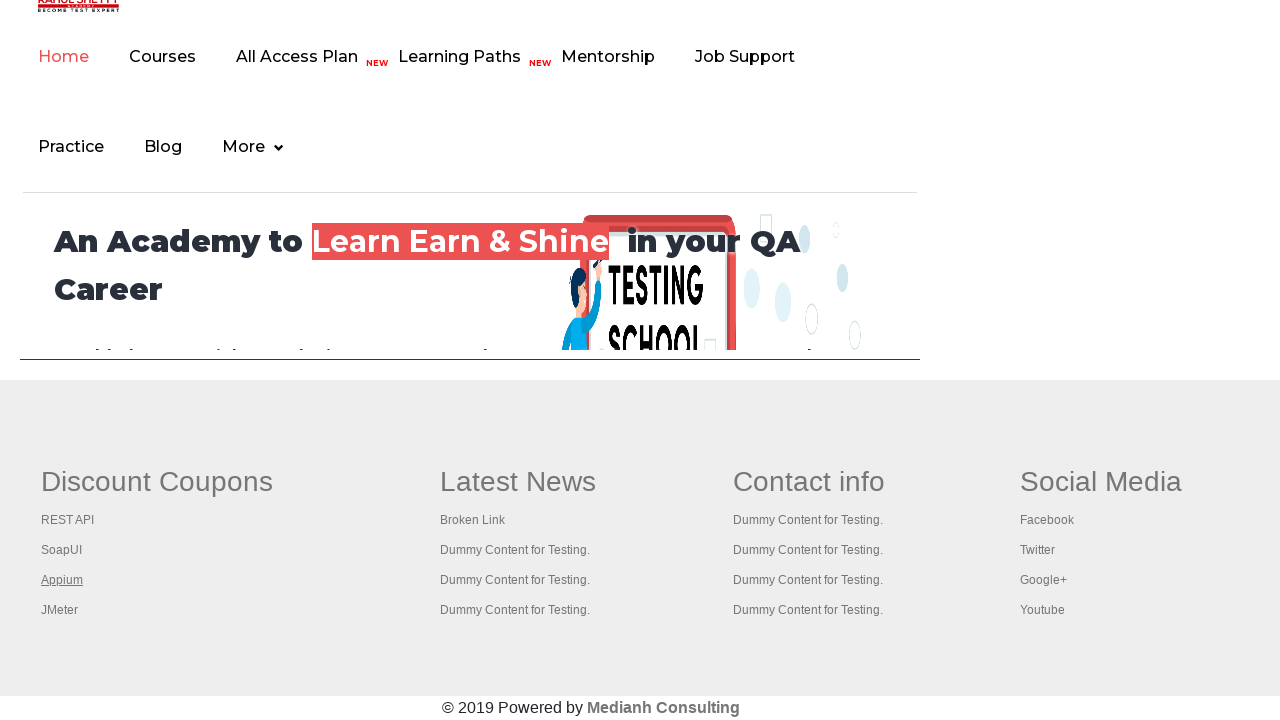

Ctrl+Clicked link #4 to open in new tab at (60, 610) on xpath=//div/table/tbody/tr/td[1]/ul >> a >> nth=4
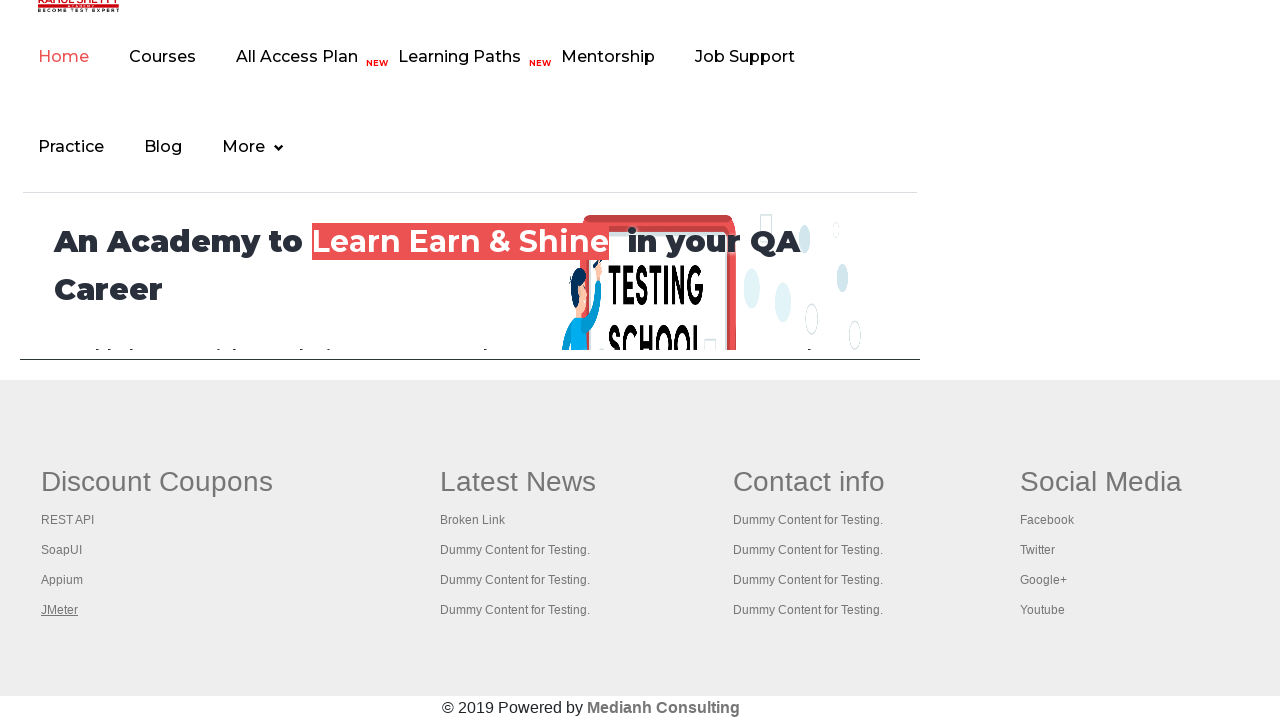

Waited 1000ms after opening link #4
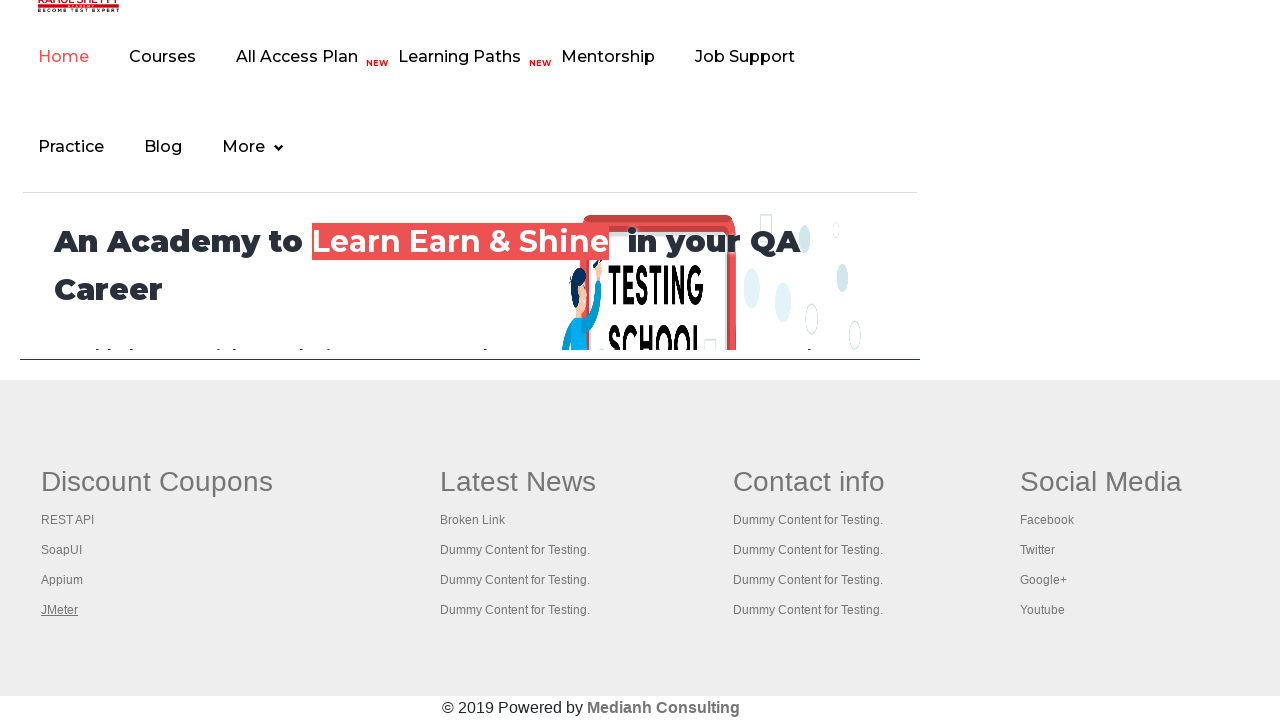

Retrieved all 5 open tabs from context
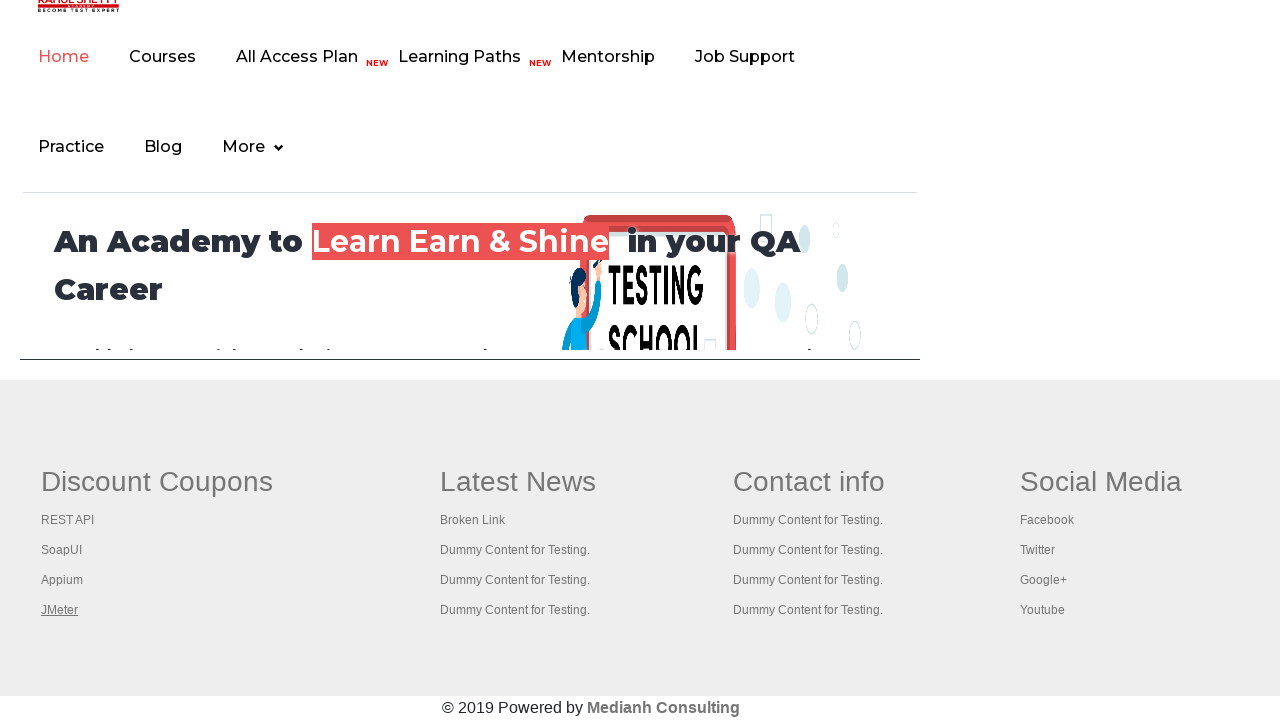

Brought tab to front
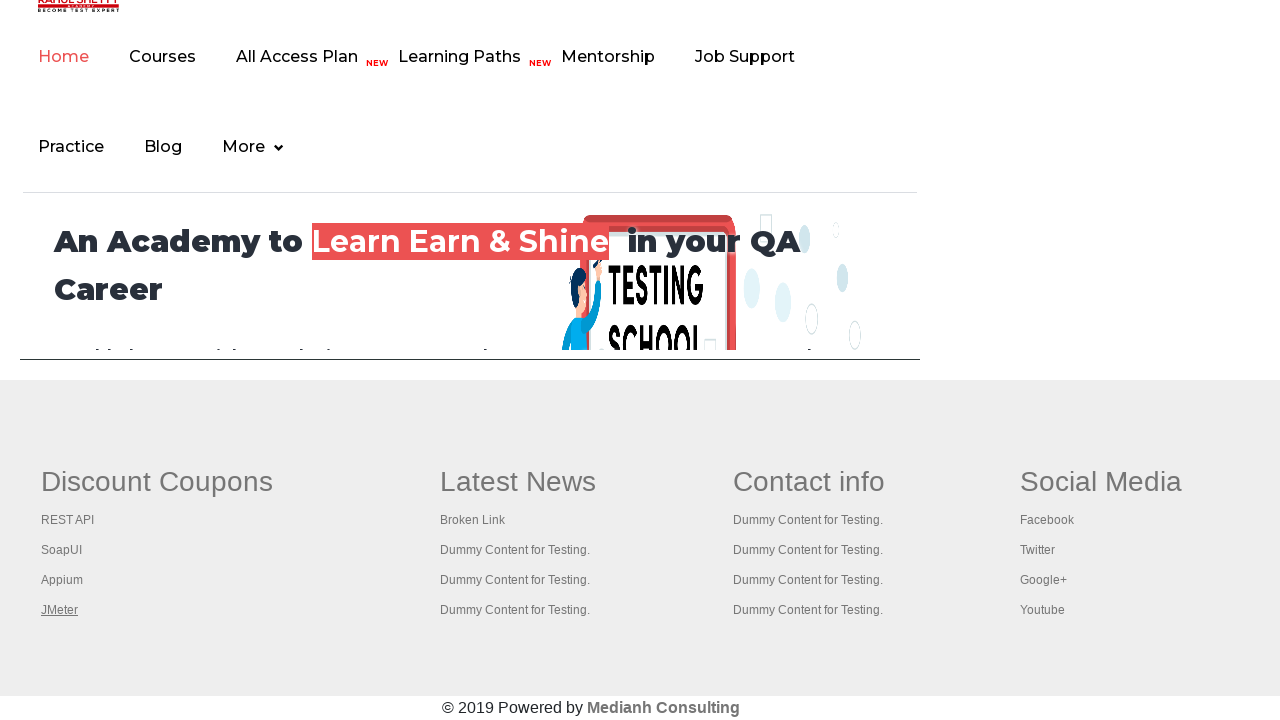

Verified tab loaded with domcontentloaded state
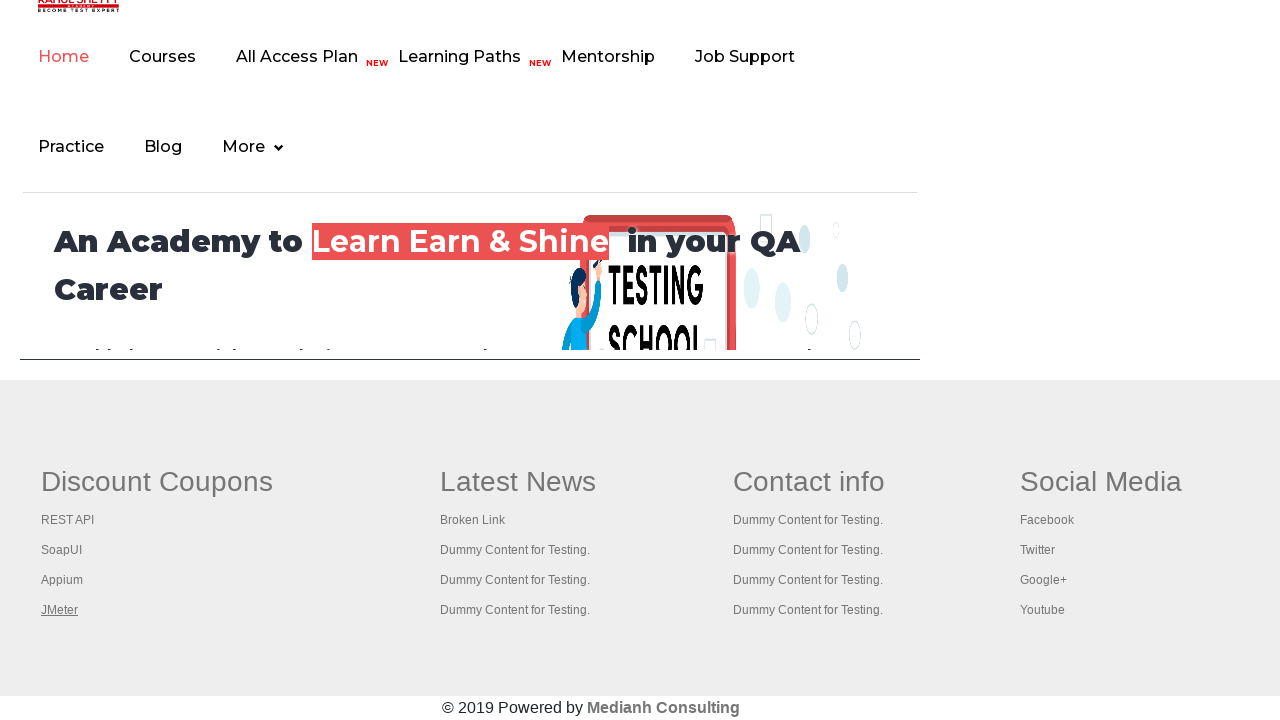

Brought tab to front
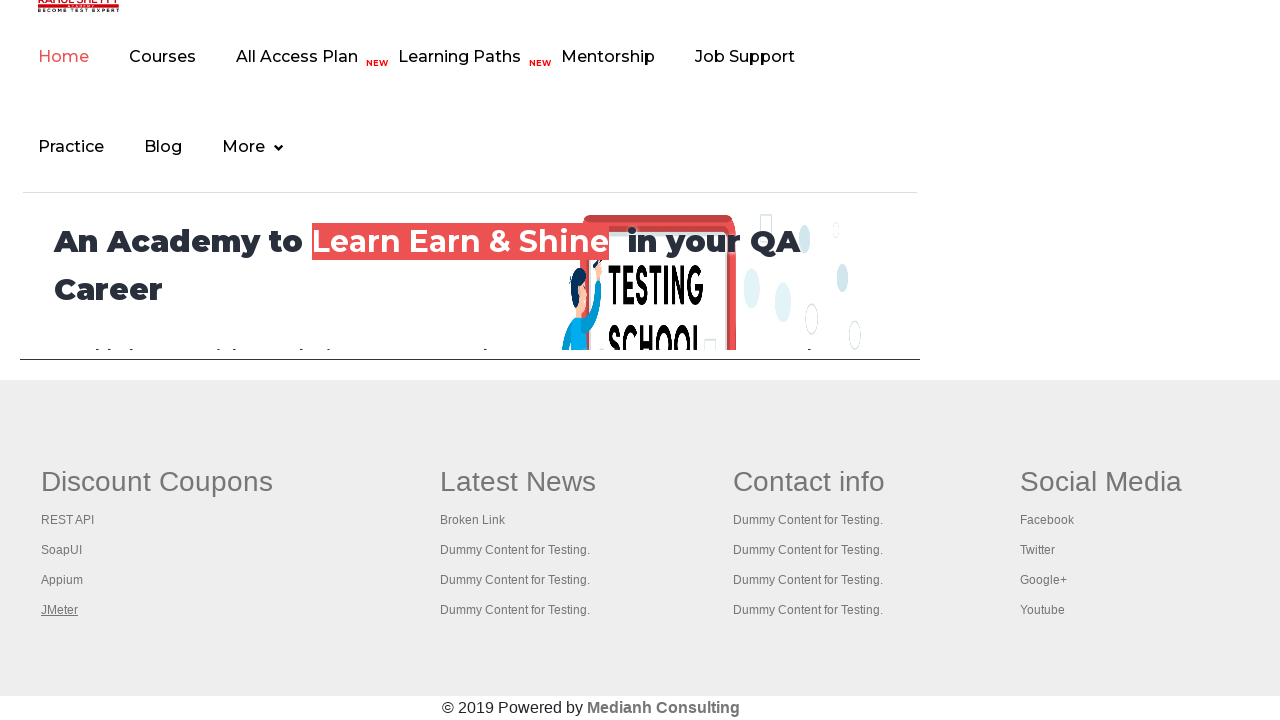

Verified tab loaded with domcontentloaded state
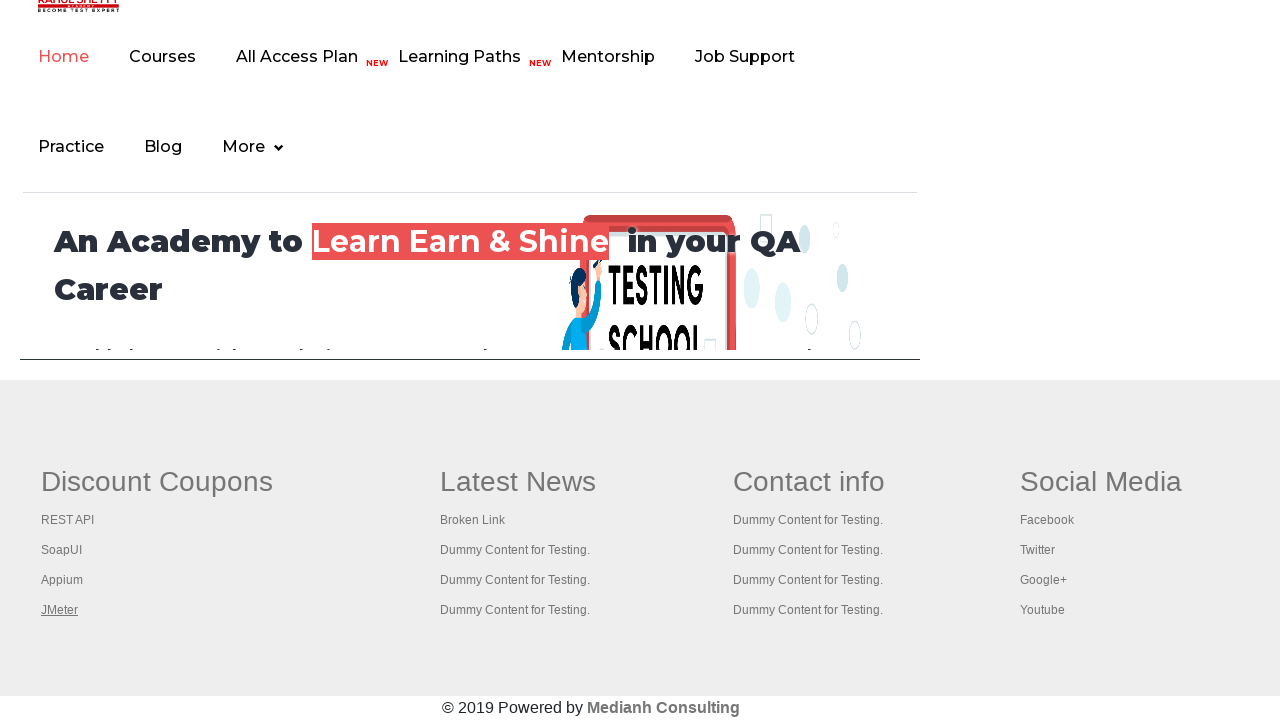

Brought tab to front
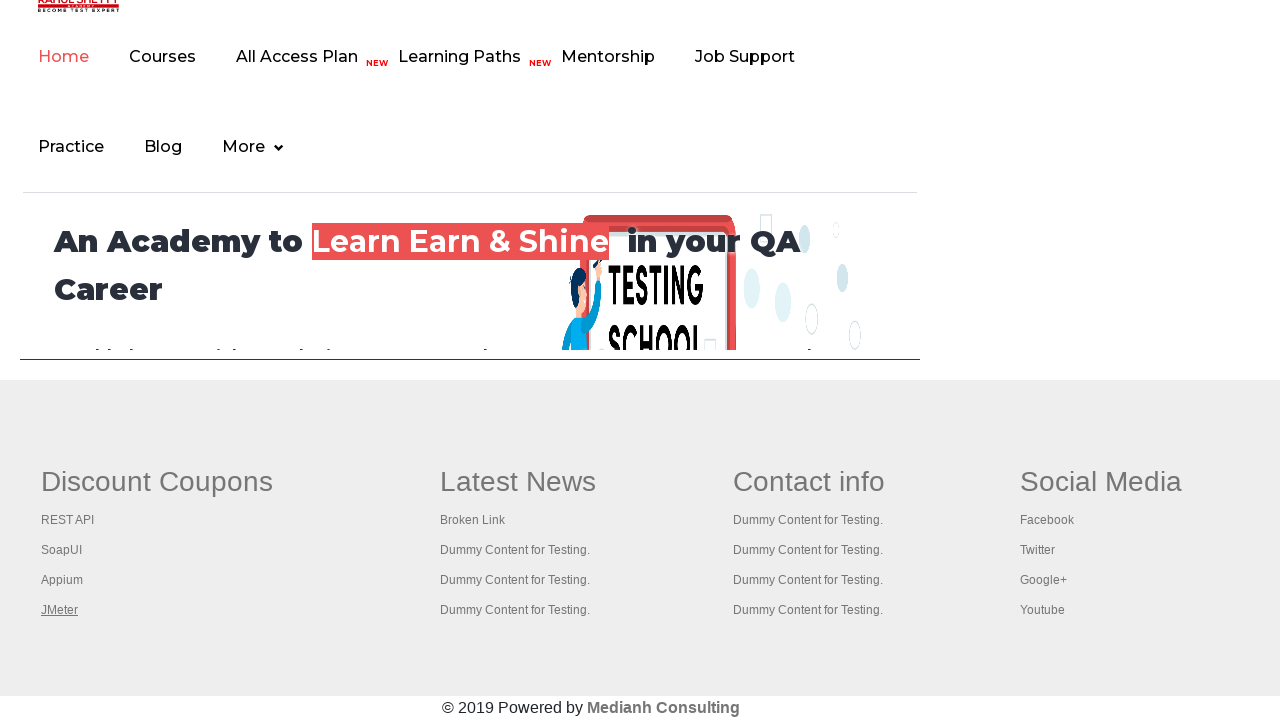

Verified tab loaded with domcontentloaded state
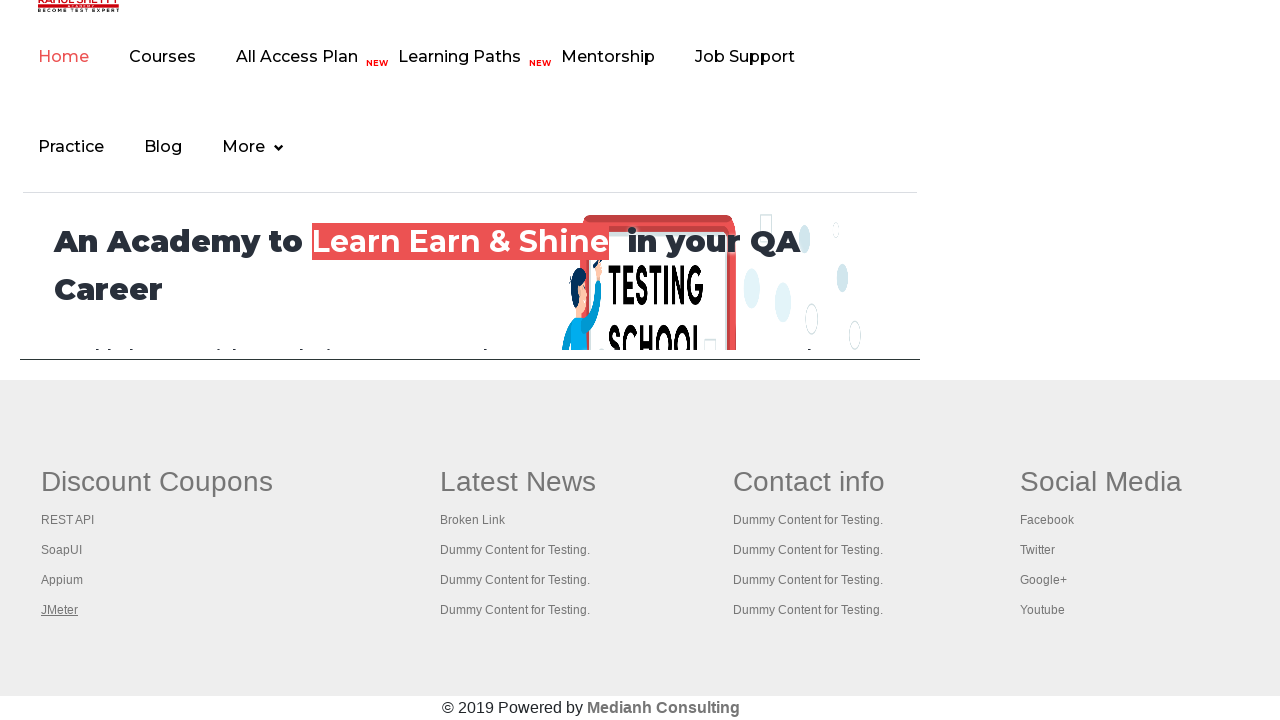

Brought tab to front
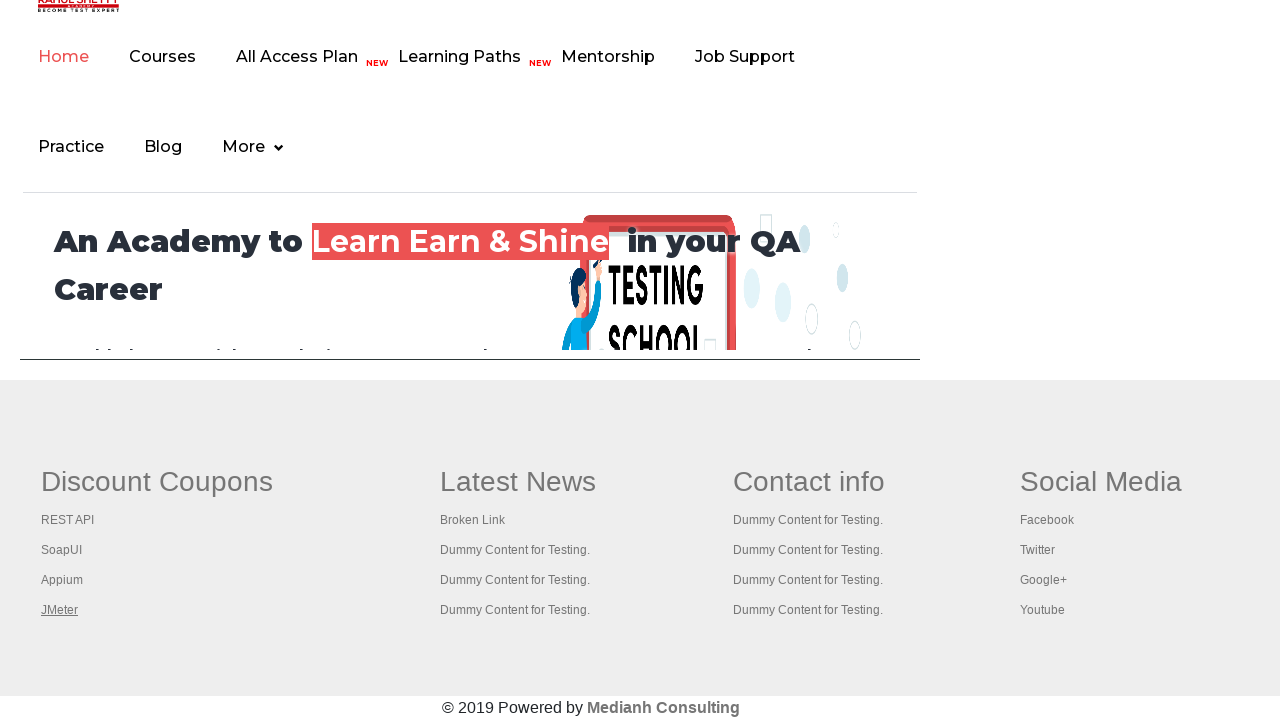

Verified tab loaded with domcontentloaded state
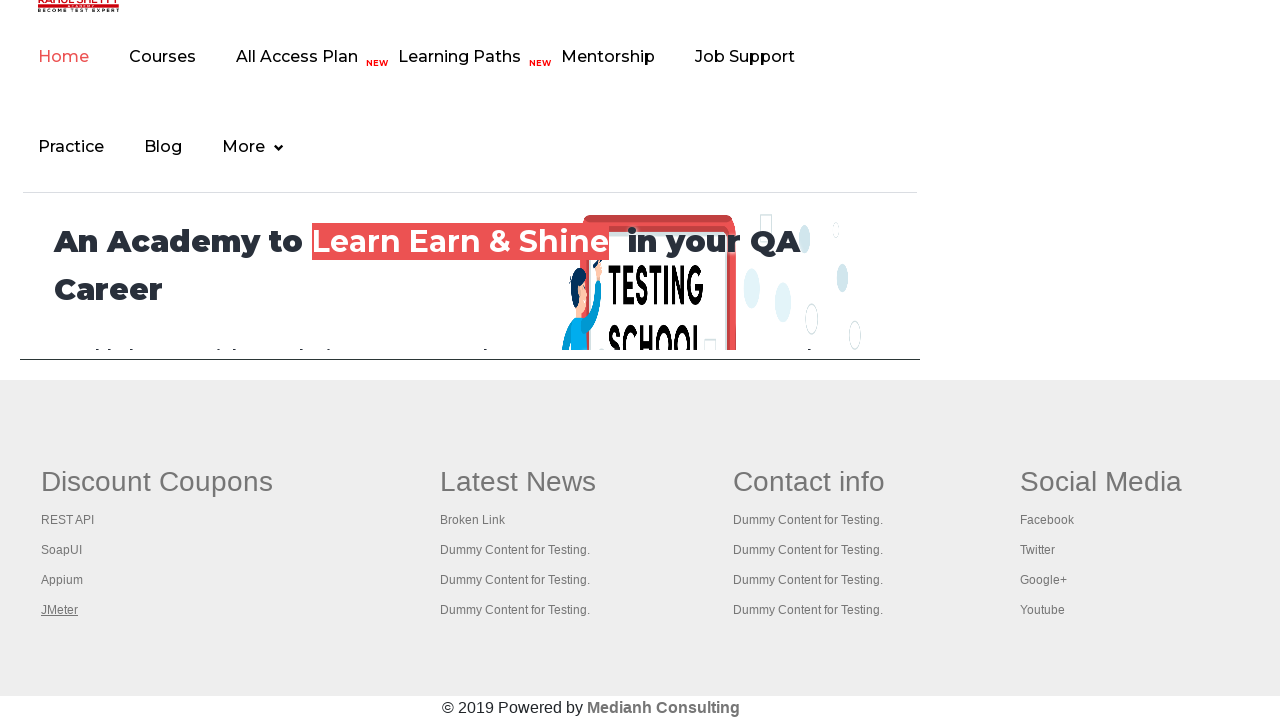

Brought tab to front
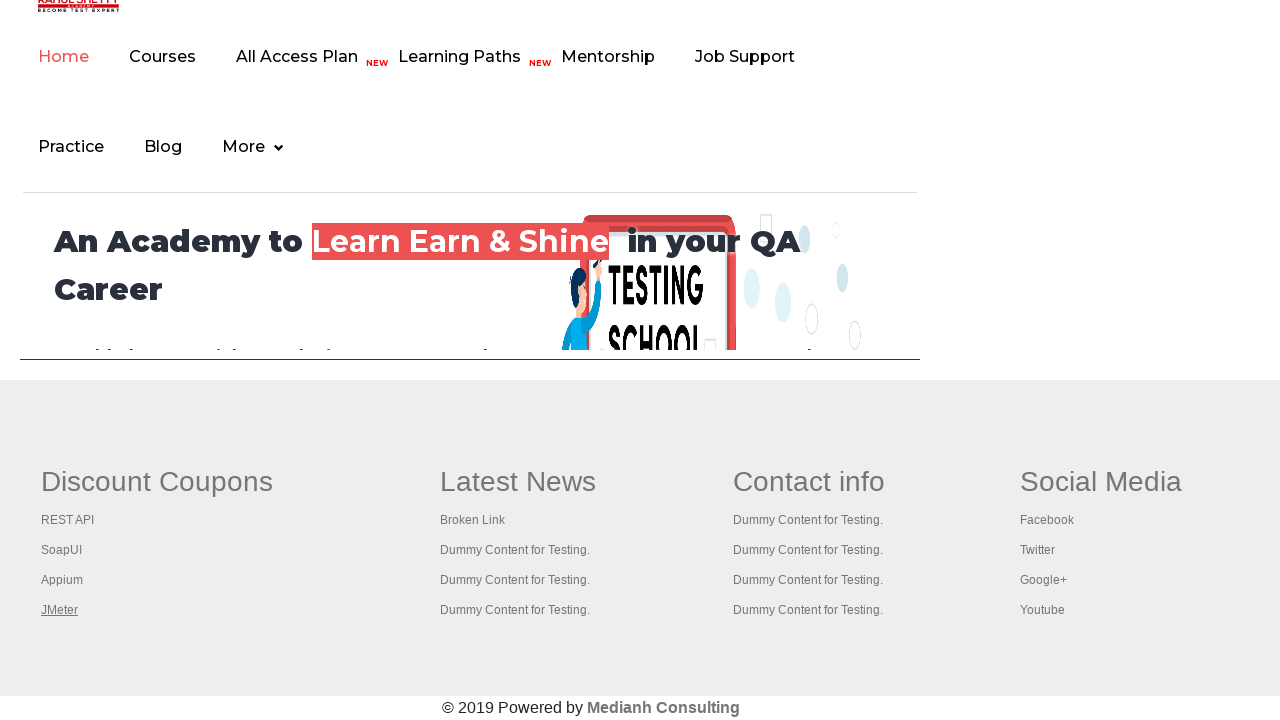

Verified tab loaded with domcontentloaded state
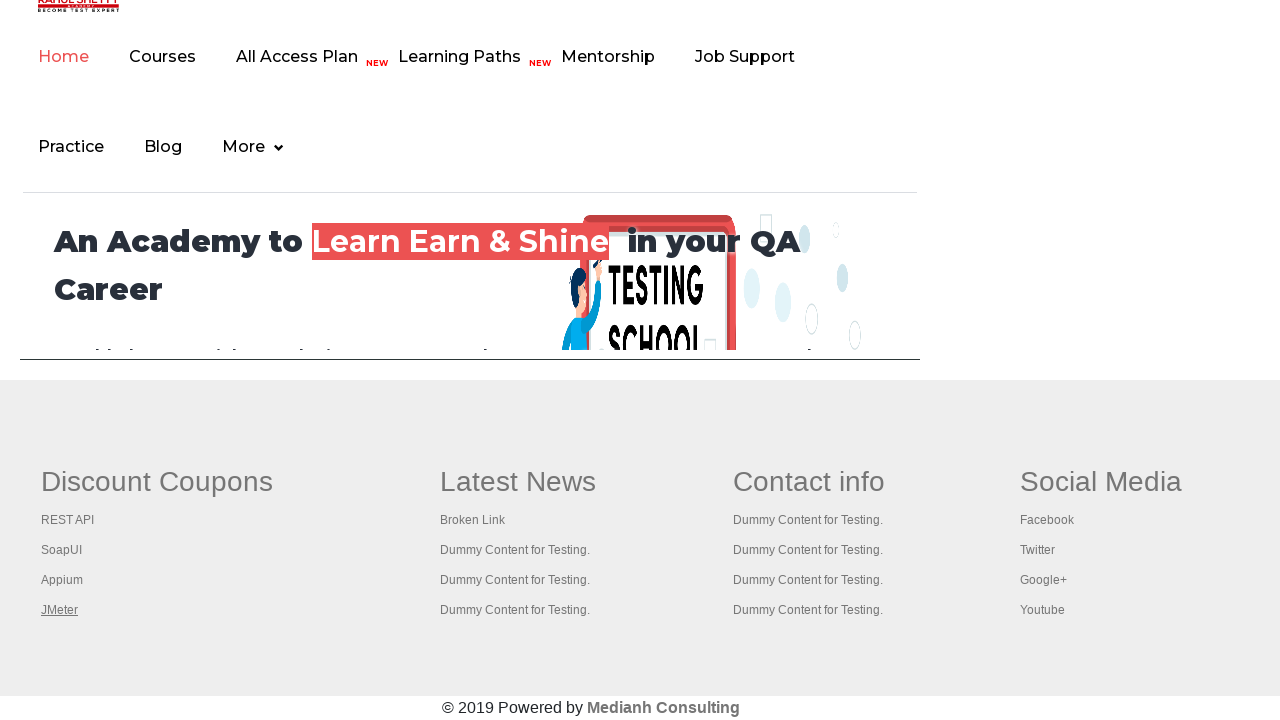

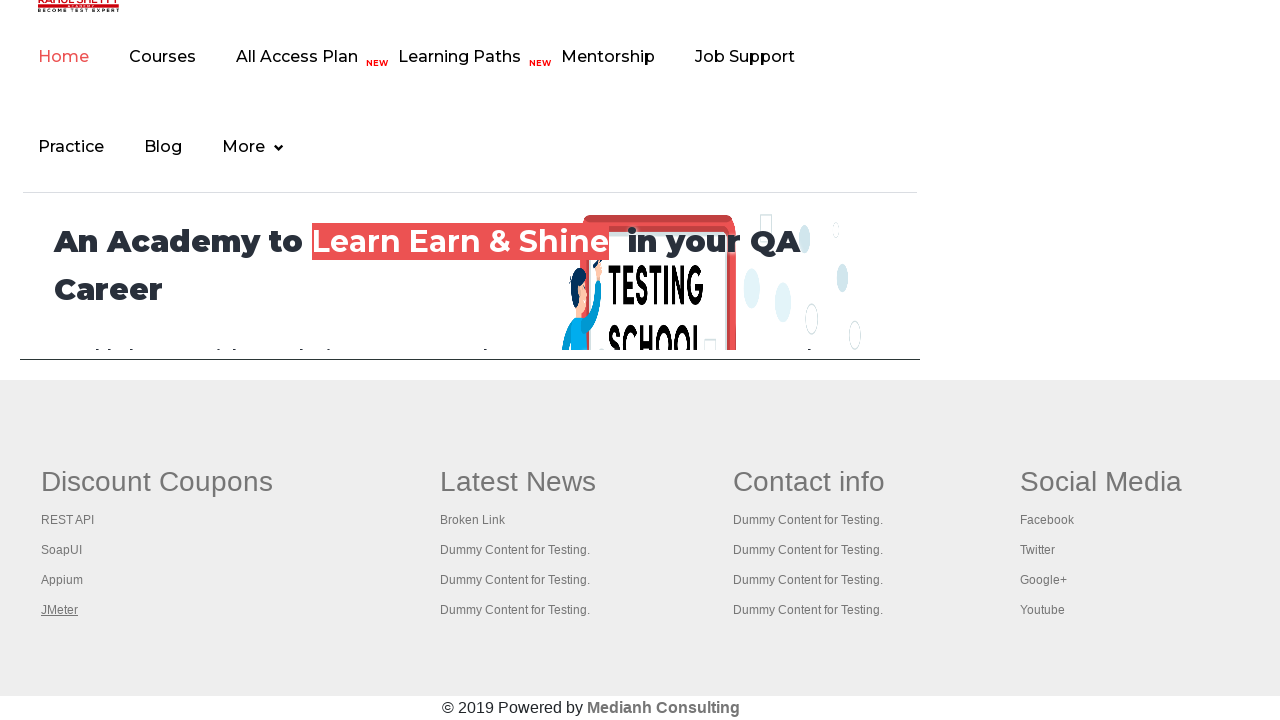